Tests a math problem form by reading two numbers from the page, calculating their sum, selecting the answer from a dropdown, and submitting the form

Starting URL: http://suninjuly.github.io/selects1.html

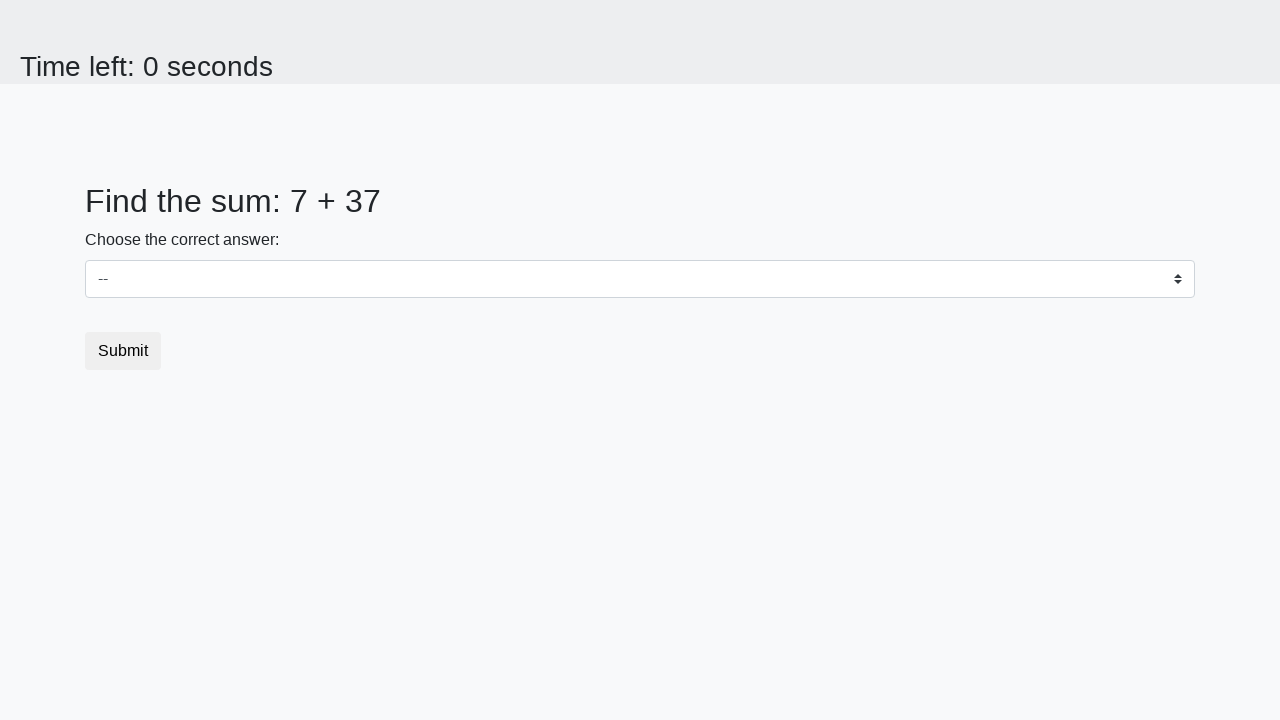

Located first number element (#num1)
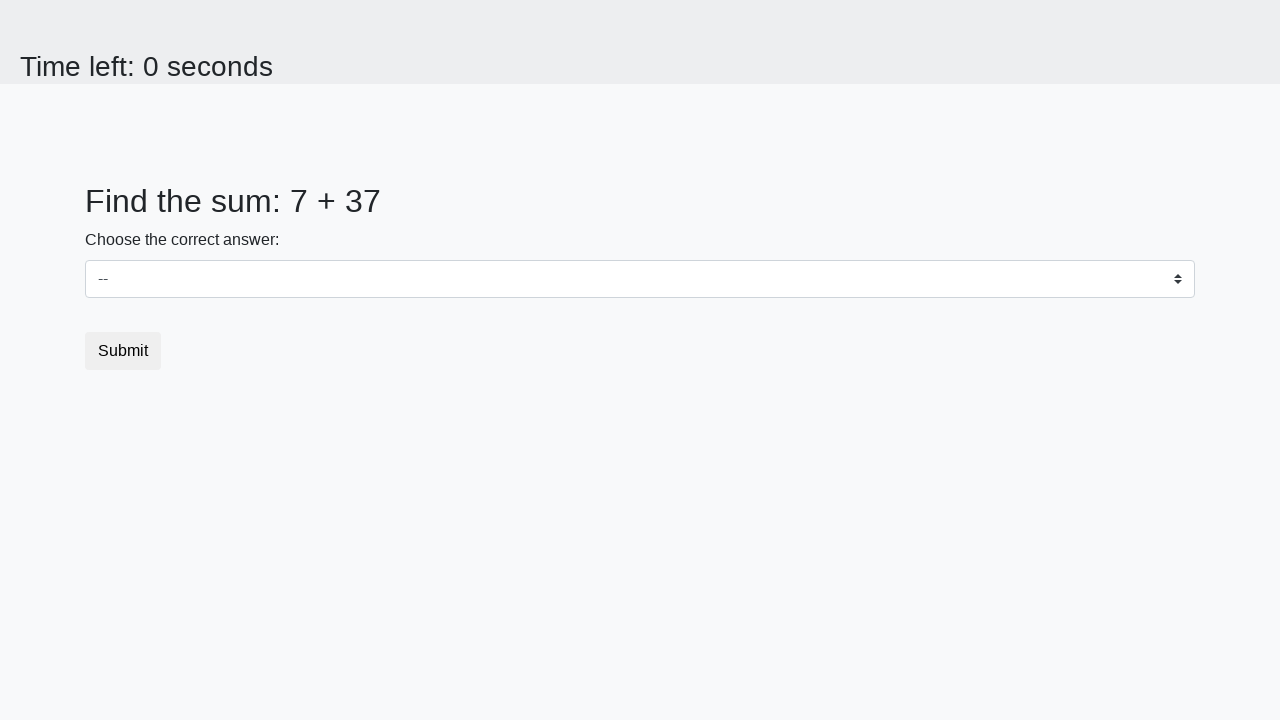

Read first number from page: 7
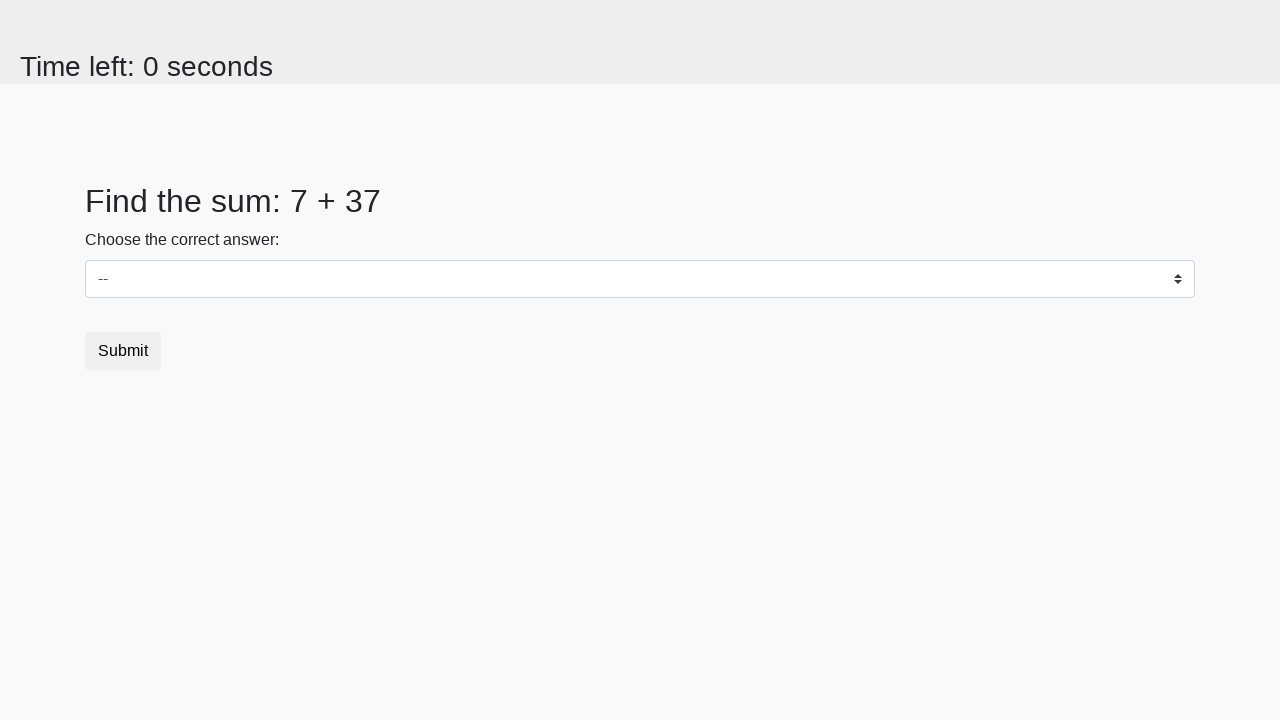

Located second number element (#num2)
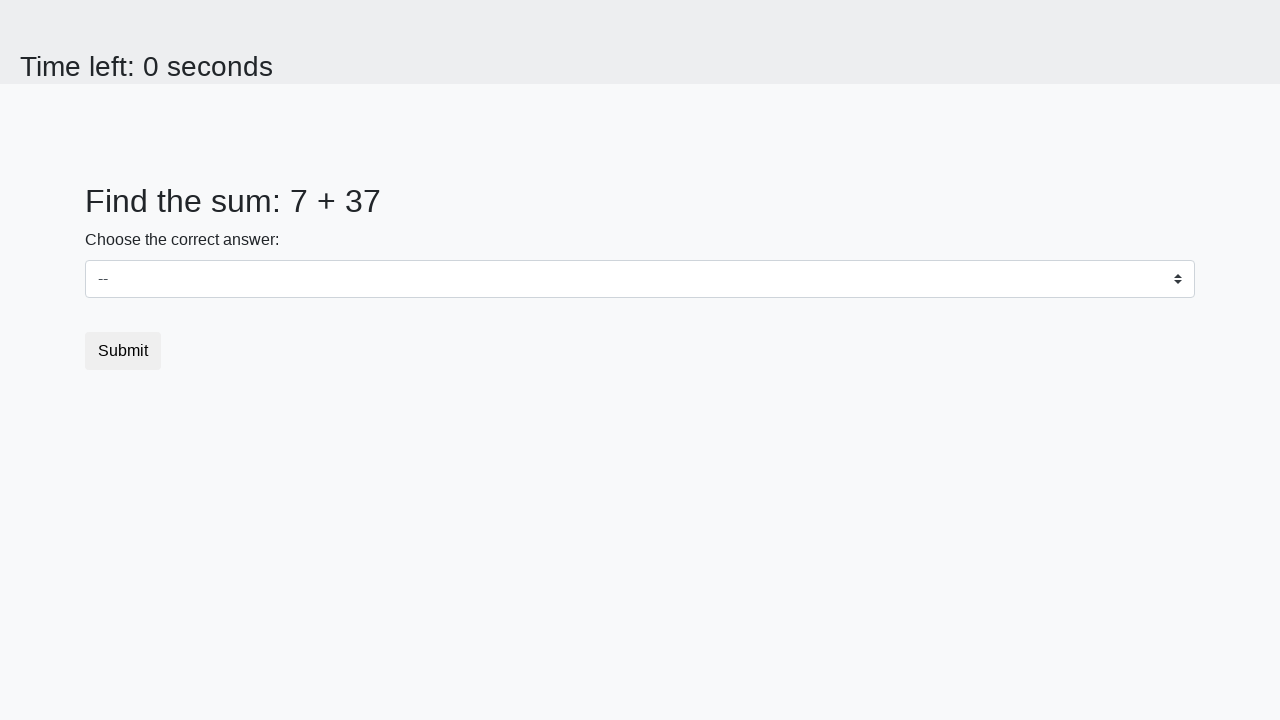

Read second number from page: 37
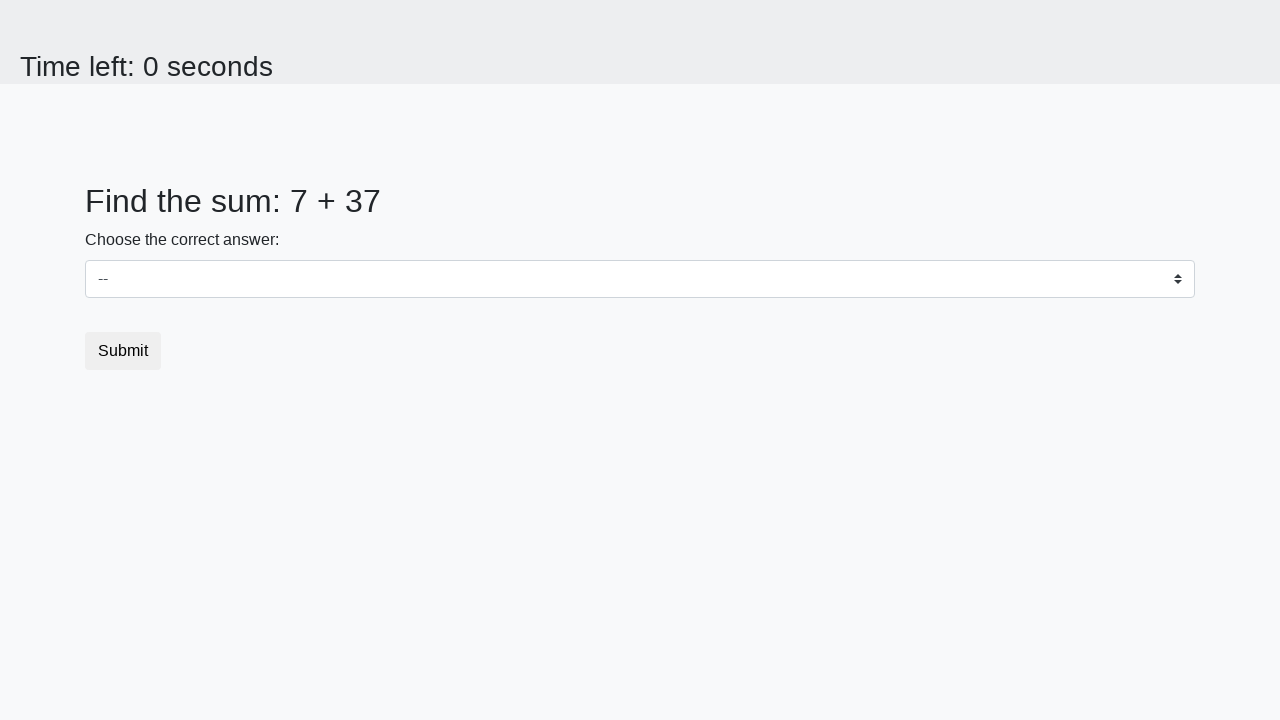

Calculated sum: 7 + 37 = 44
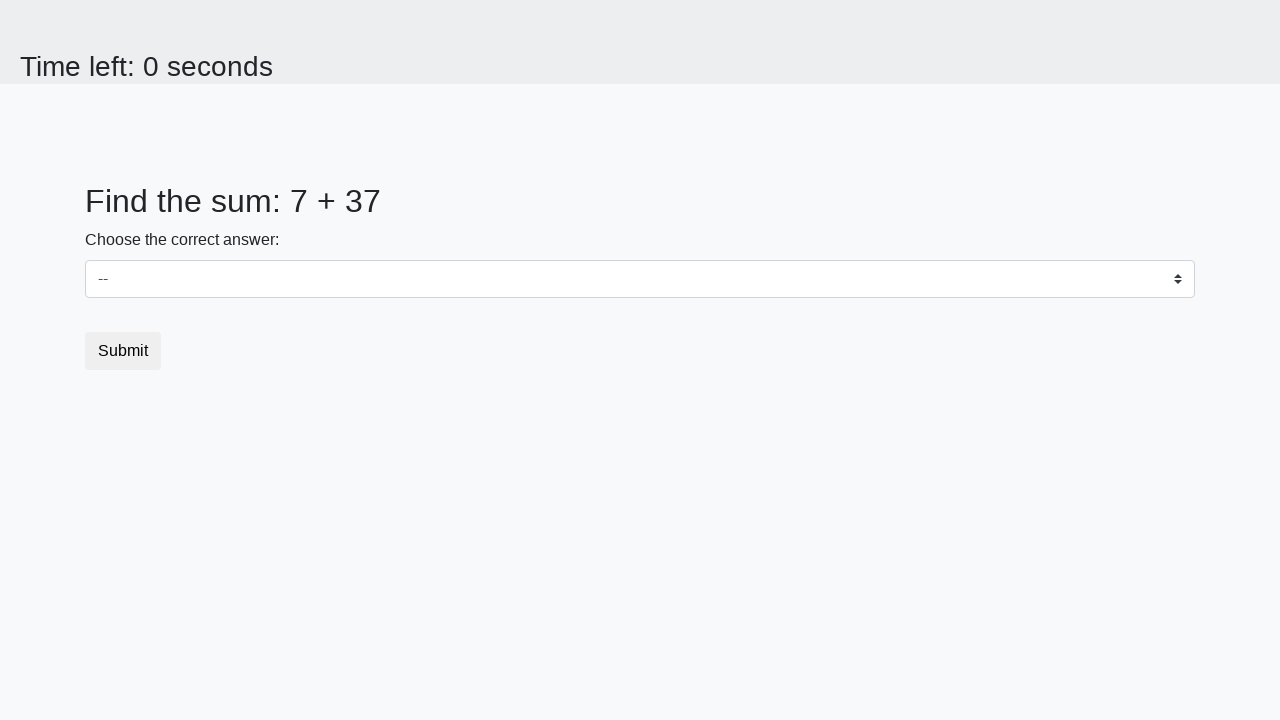

Selected answer '44' from dropdown on select
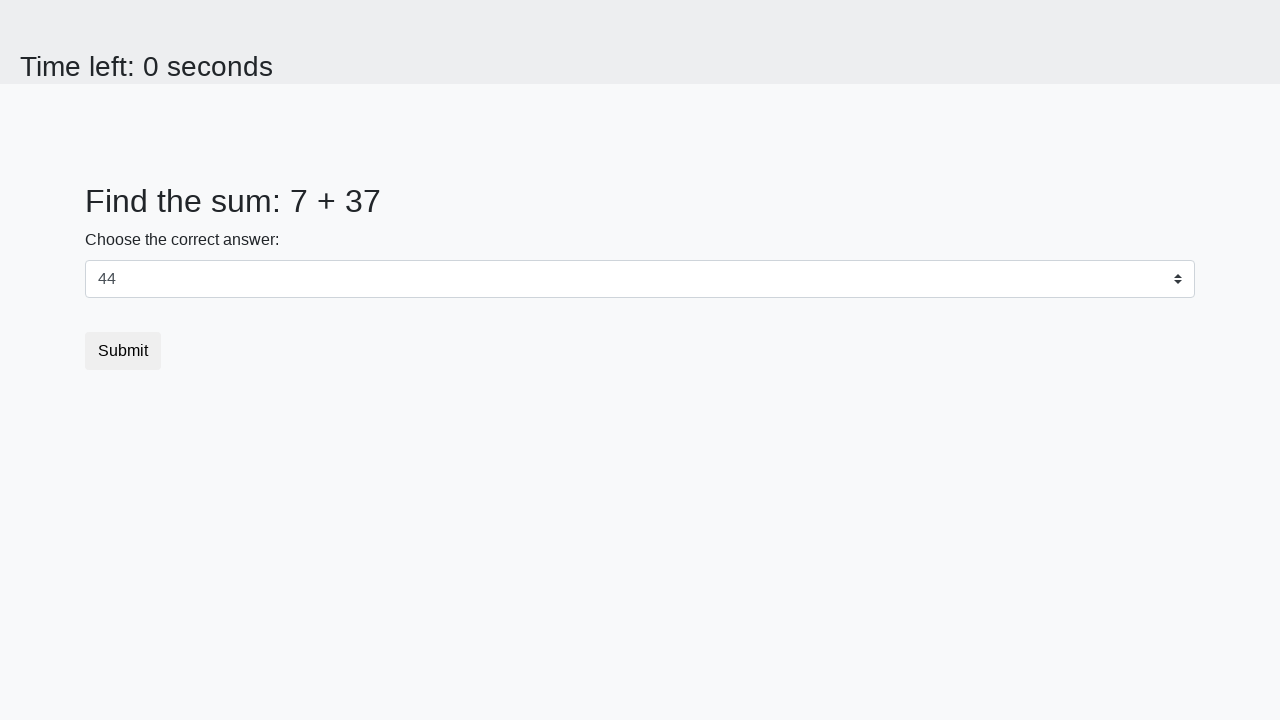

Clicked submit button at (123, 351) on button[type='submit']
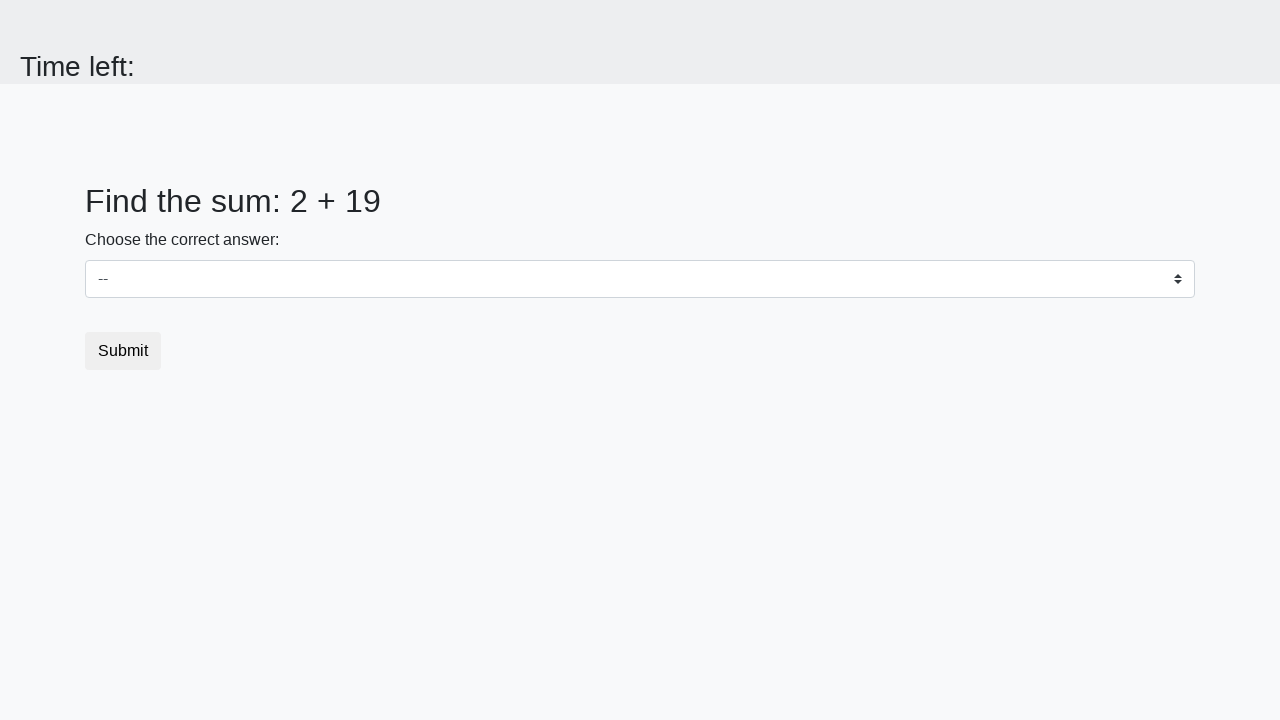

Waited 2 seconds for result page to load
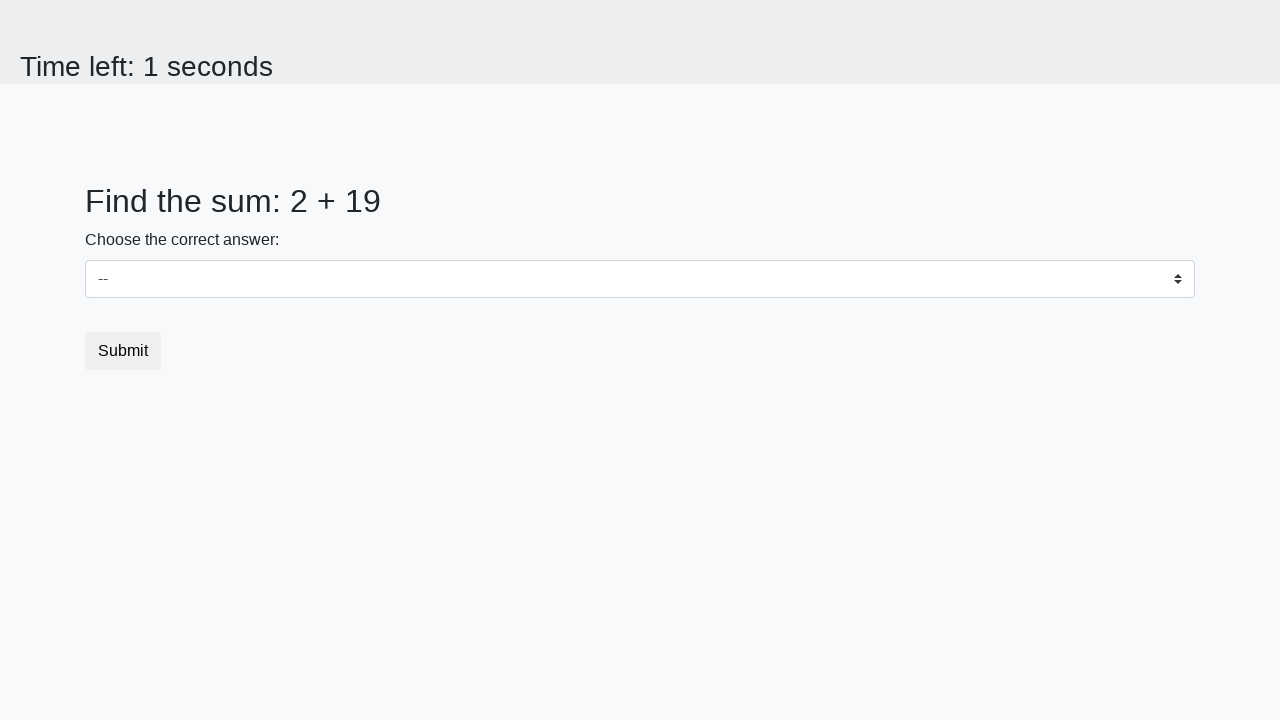

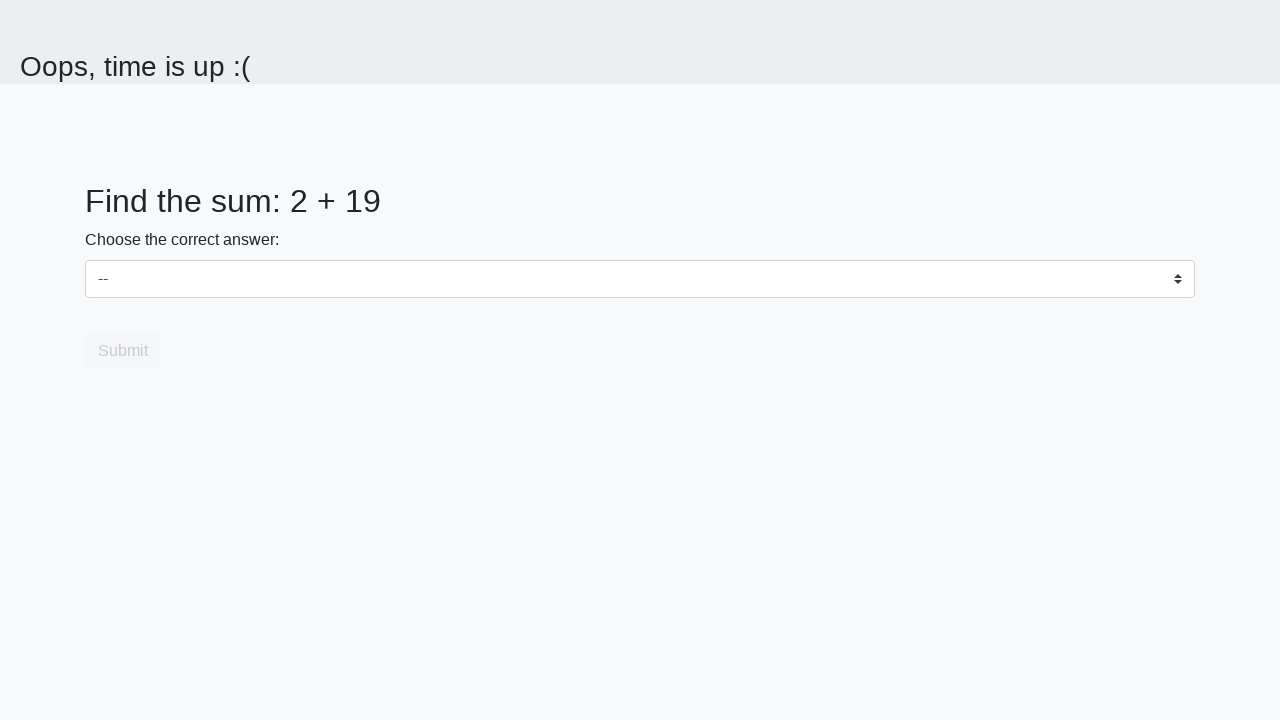